Tests that pressing Escape cancels edits and reverts to original text

Starting URL: https://demo.playwright.dev/todomvc

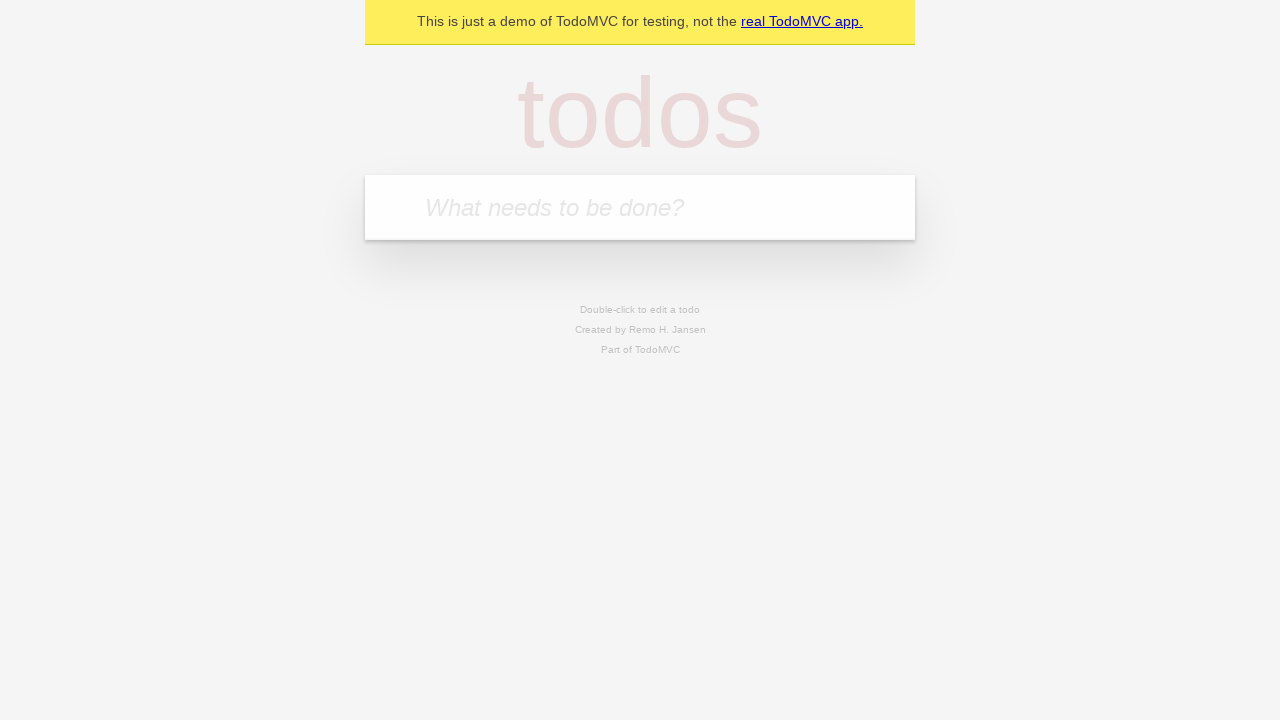

Filled todo input with 'buy some cheese' on internal:attr=[placeholder="What needs to be done?"i]
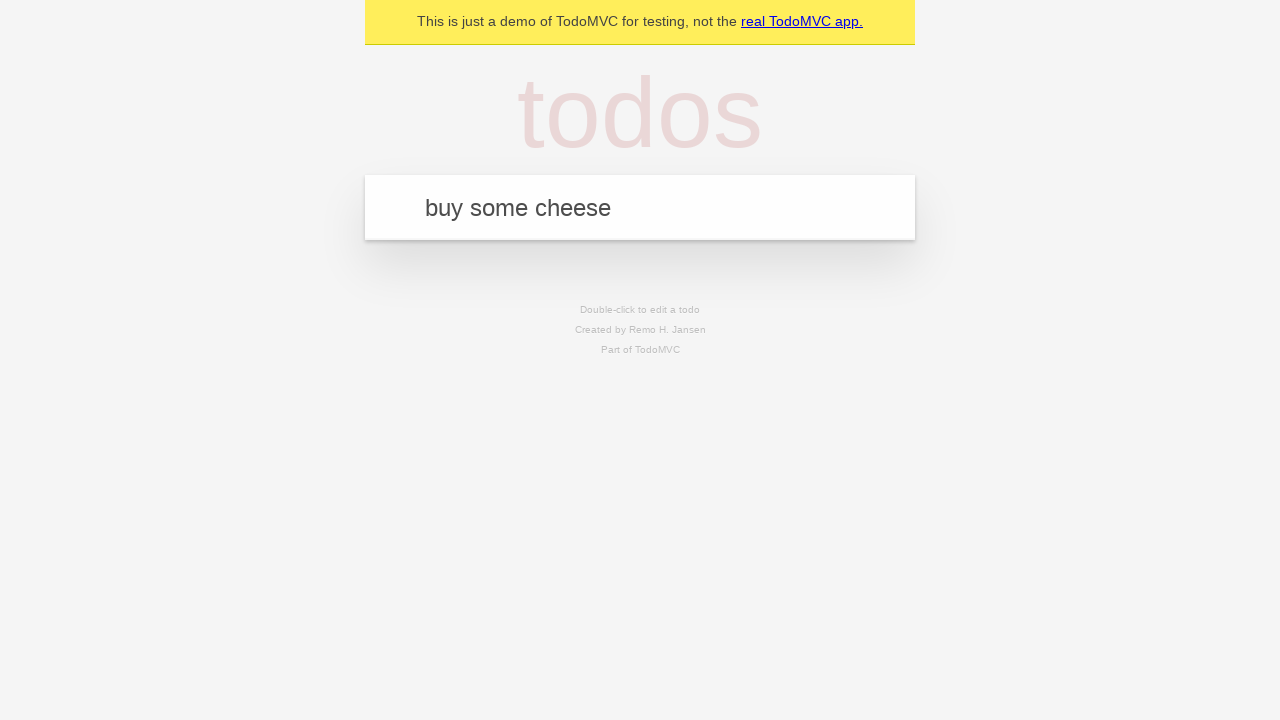

Pressed Enter to create first todo on internal:attr=[placeholder="What needs to be done?"i]
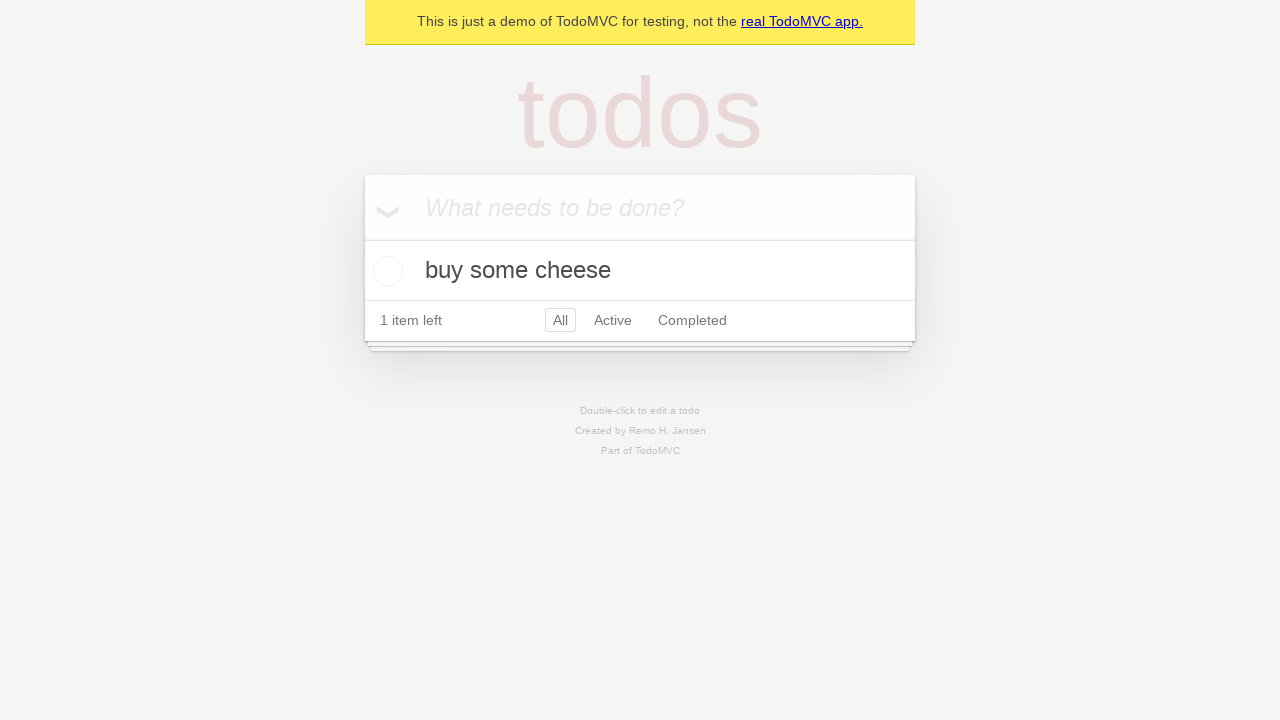

Filled todo input with 'feed the cat' on internal:attr=[placeholder="What needs to be done?"i]
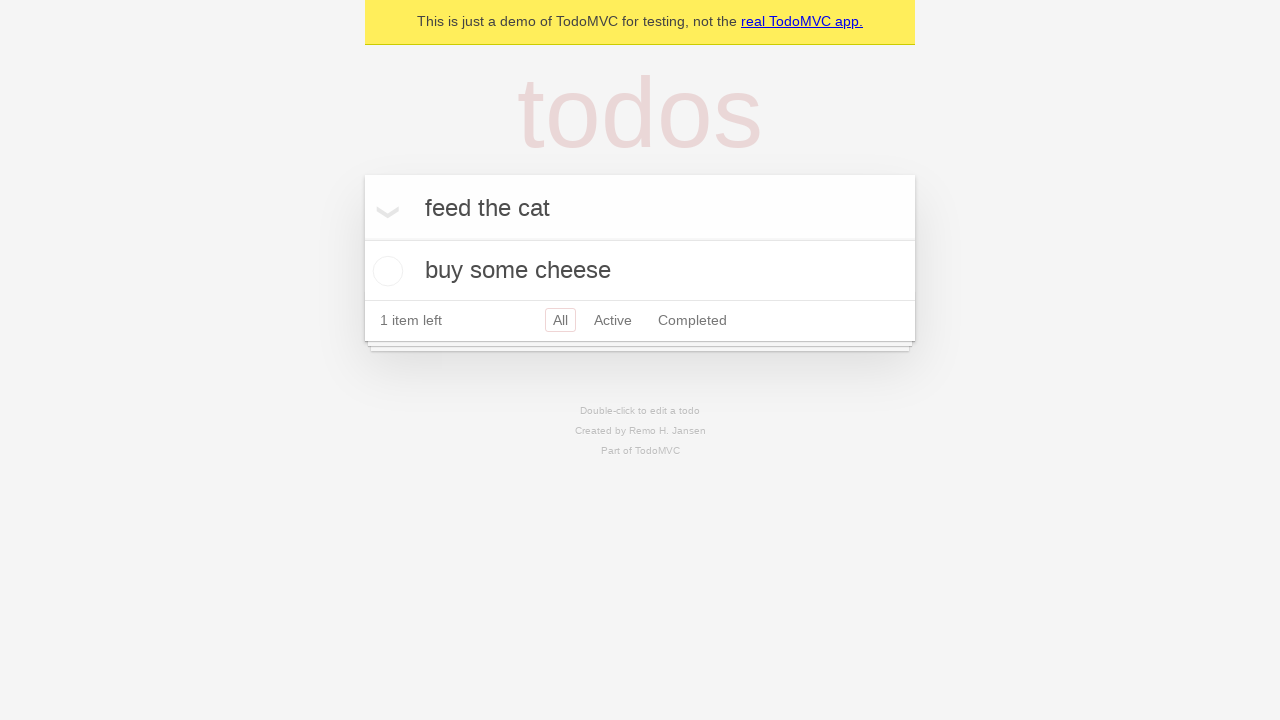

Pressed Enter to create second todo on internal:attr=[placeholder="What needs to be done?"i]
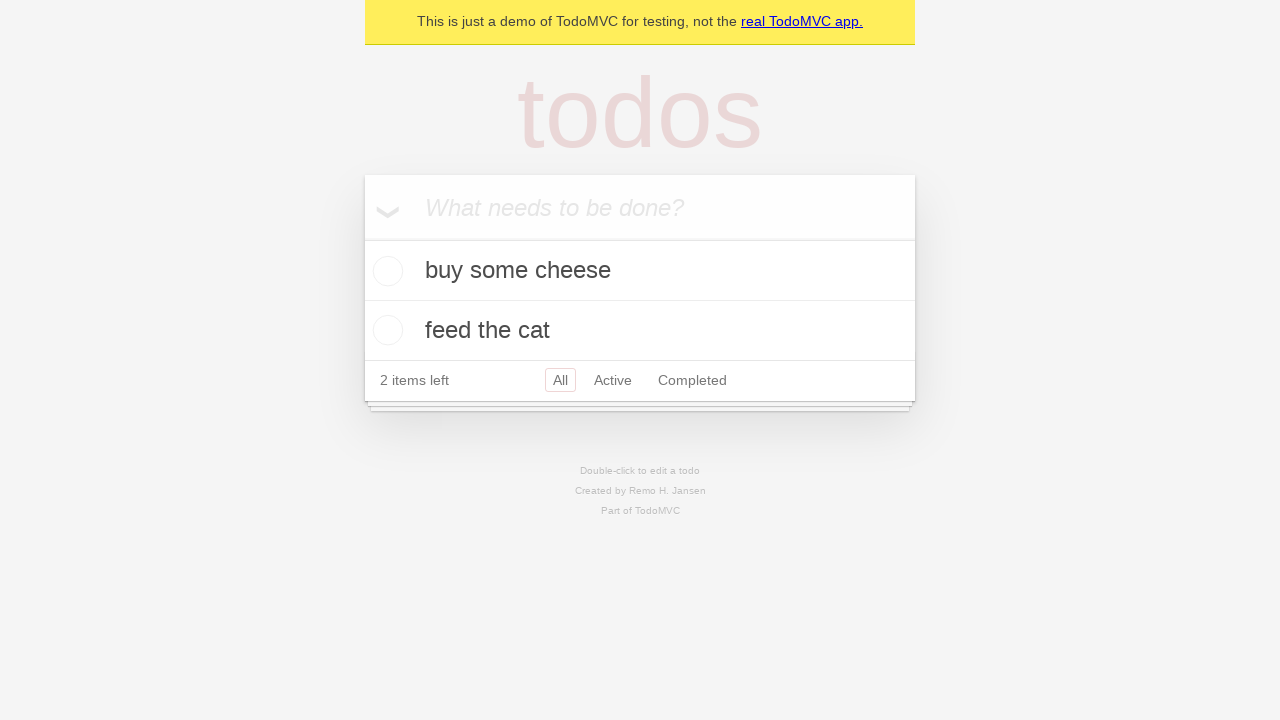

Filled todo input with 'book a doctors appointment' on internal:attr=[placeholder="What needs to be done?"i]
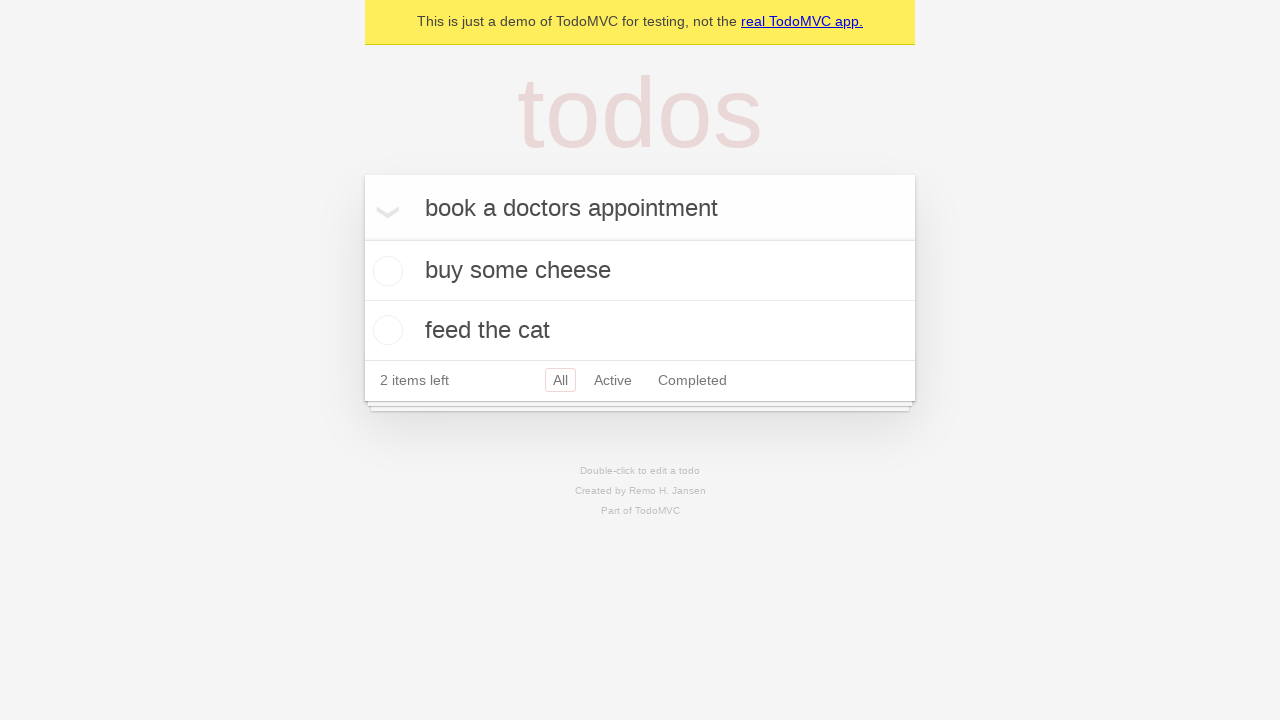

Pressed Enter to create third todo on internal:attr=[placeholder="What needs to be done?"i]
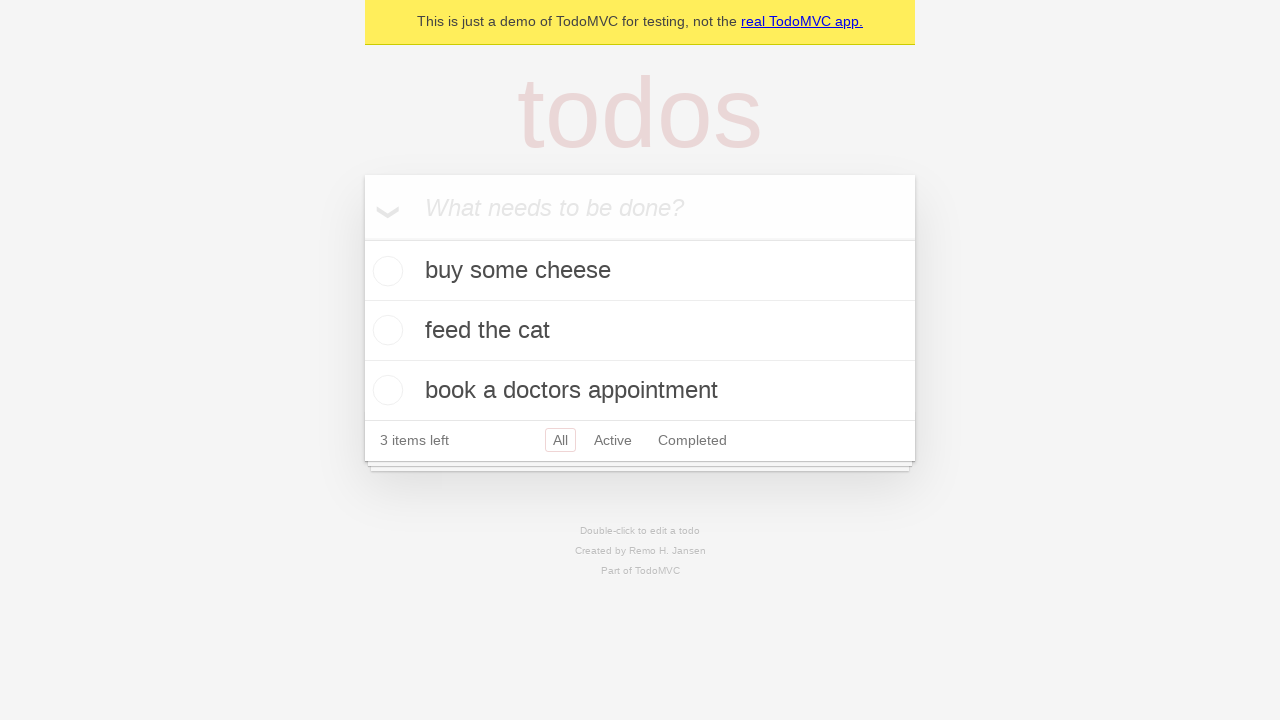

Double-clicked second todo item to enter edit mode at (640, 331) on internal:testid=[data-testid="todo-item"s] >> nth=1
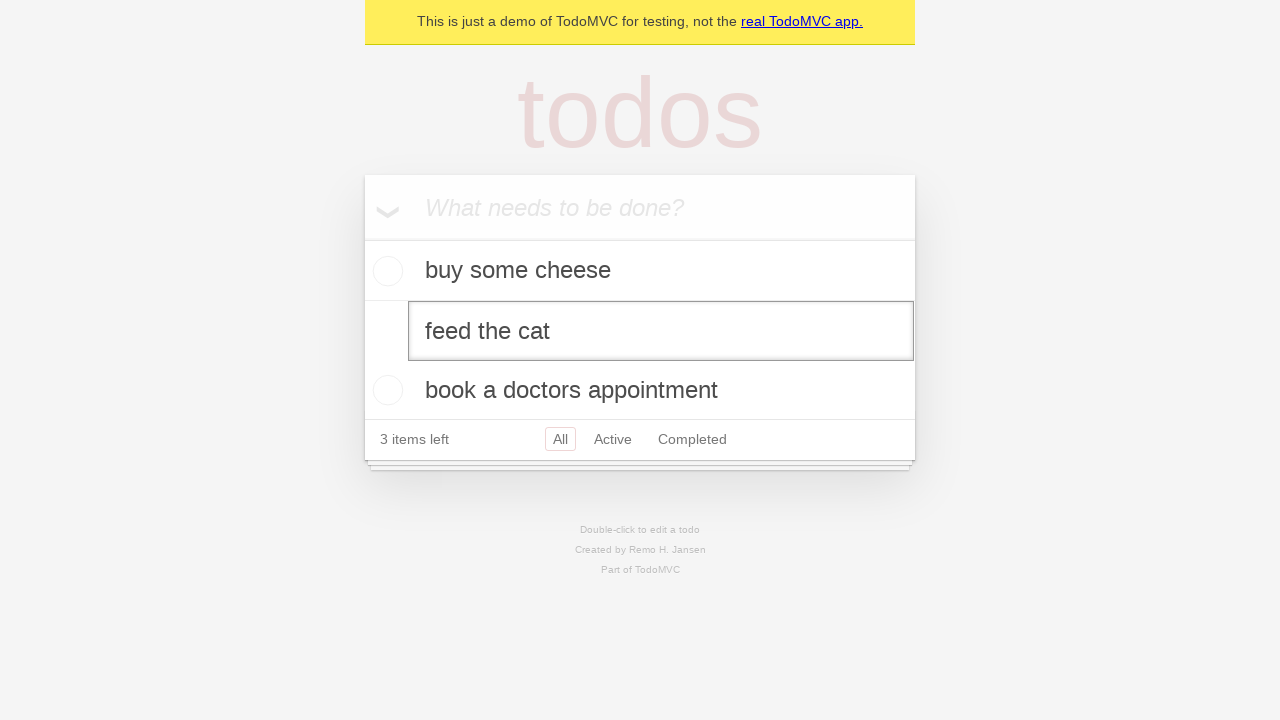

Changed todo text to 'buy some sausages' on internal:testid=[data-testid="todo-item"s] >> nth=1 >> internal:role=textbox[nam
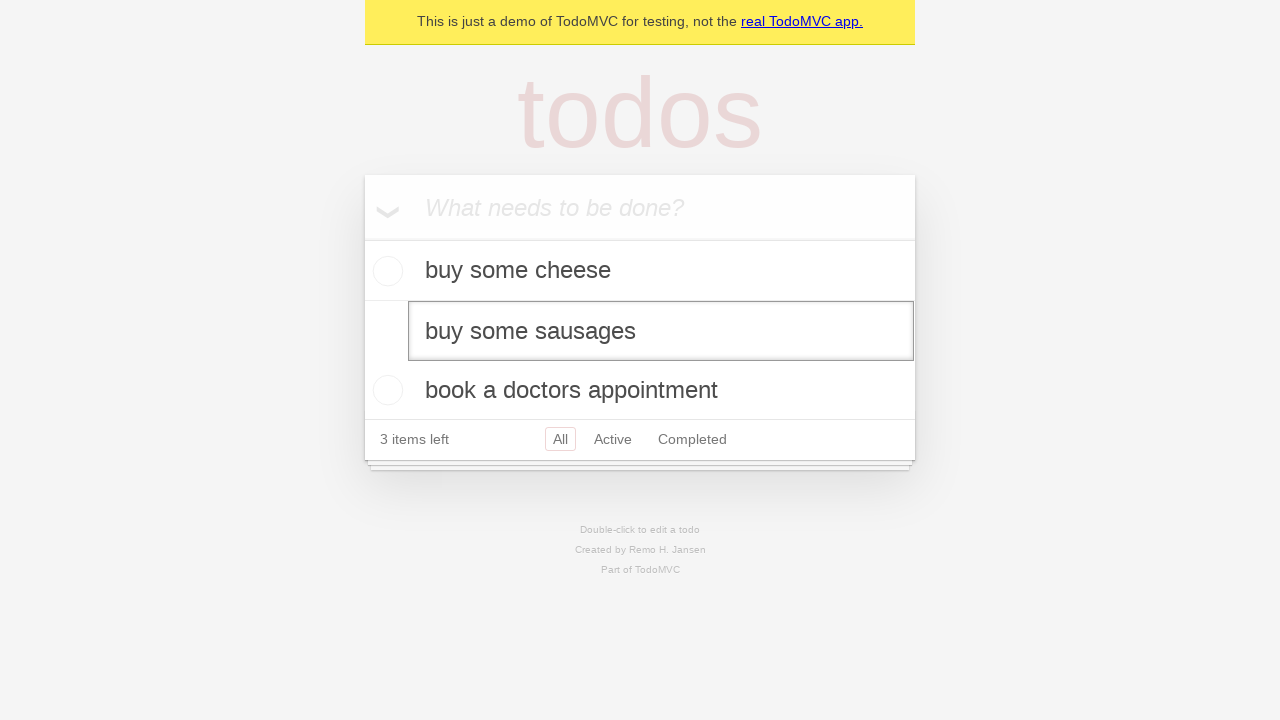

Pressed Escape to cancel edit and revert to original text on internal:testid=[data-testid="todo-item"s] >> nth=1 >> internal:role=textbox[nam
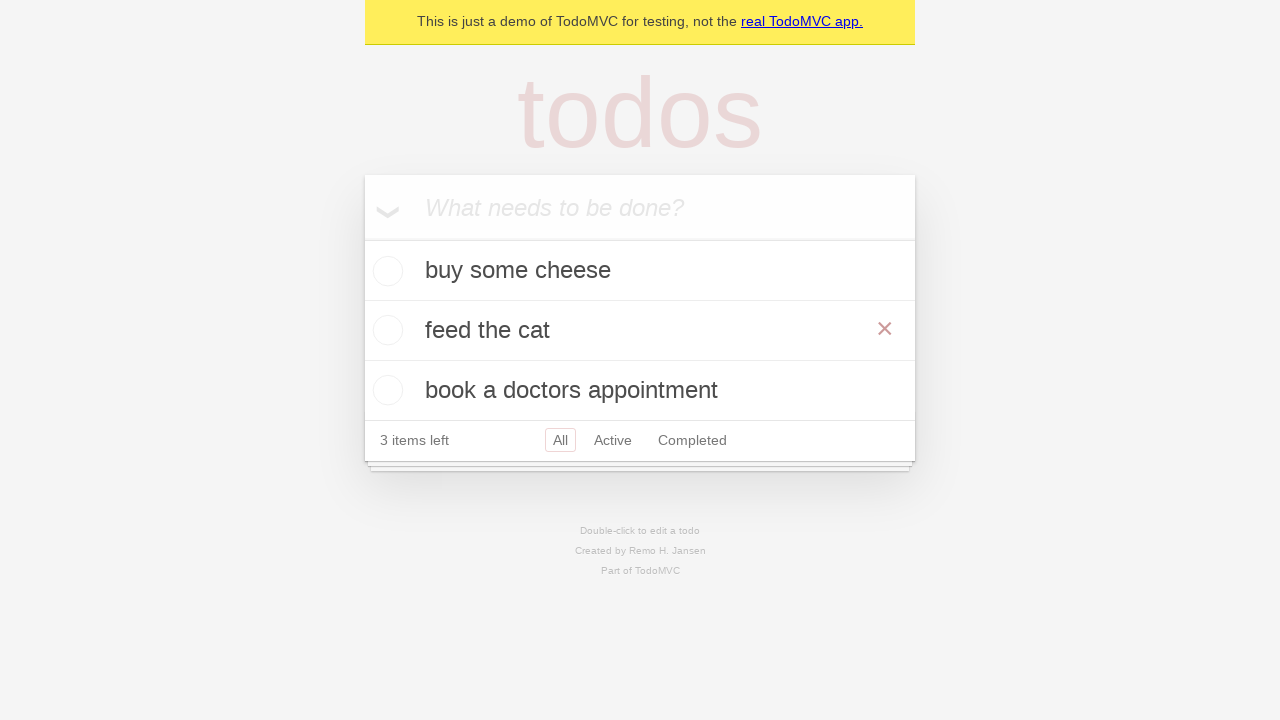

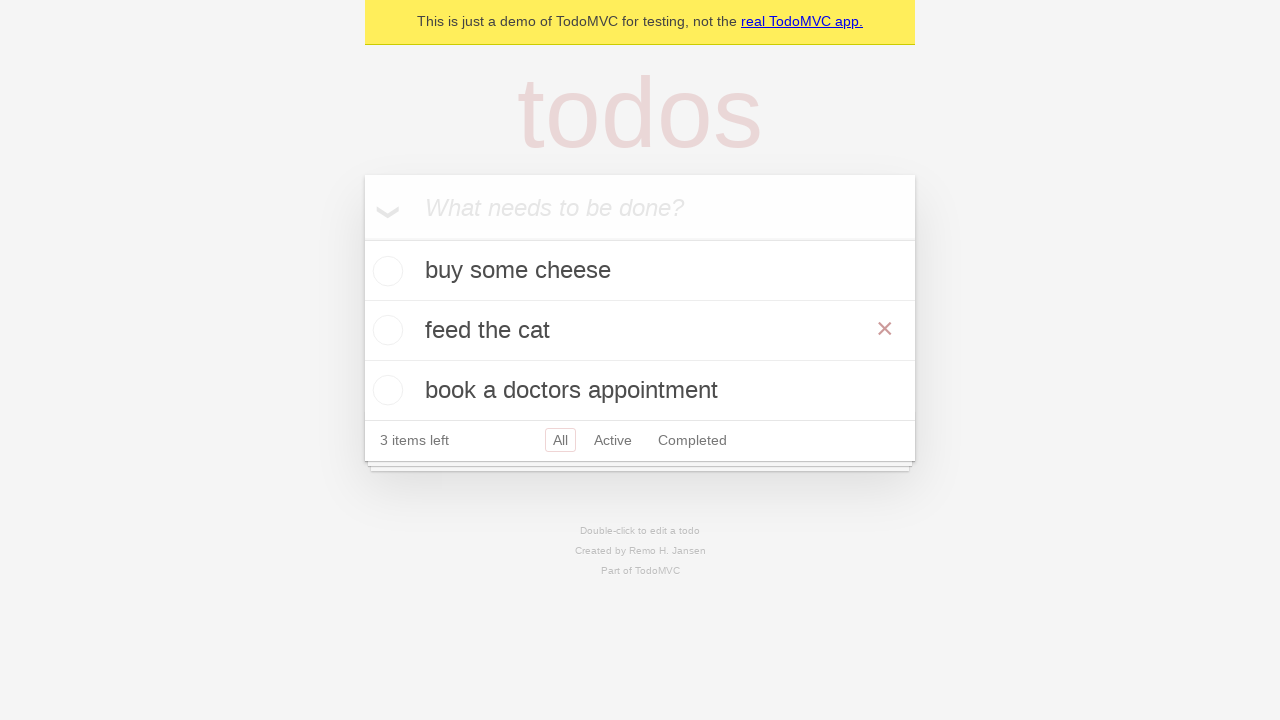